Tests file upload functionality on W3Schools HTML5 file input example page by switching to the result iframe, uploading a file, and clicking submit.

Starting URL: https://www.w3schools.com/tags/tryit.asp?filename=tryhtml5_input_type_file

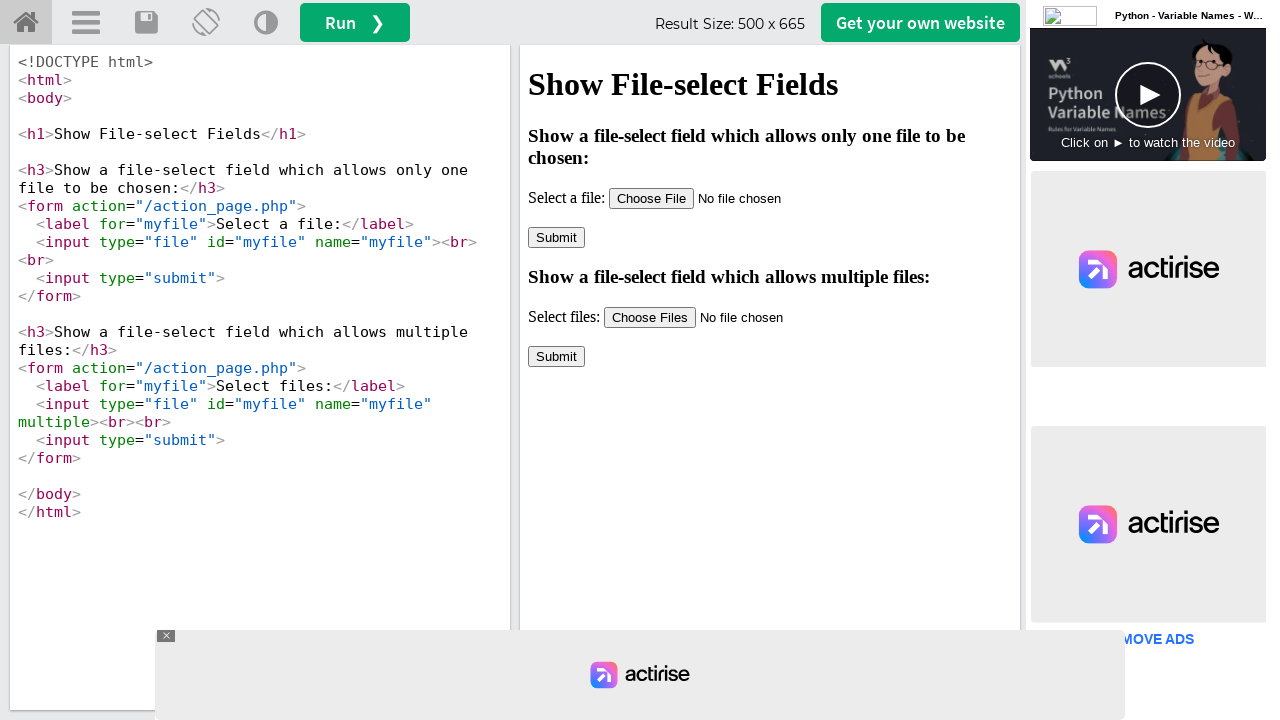

Page loaded with networkidle state
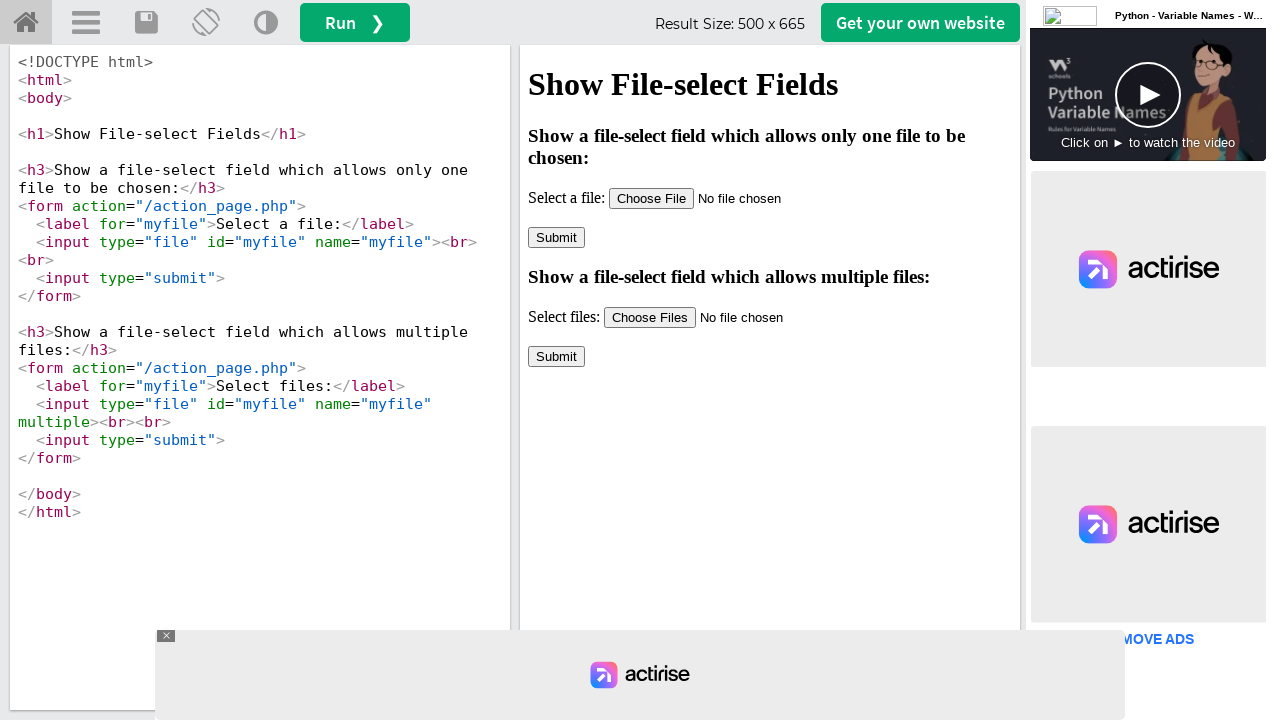

Located iframeResult frame
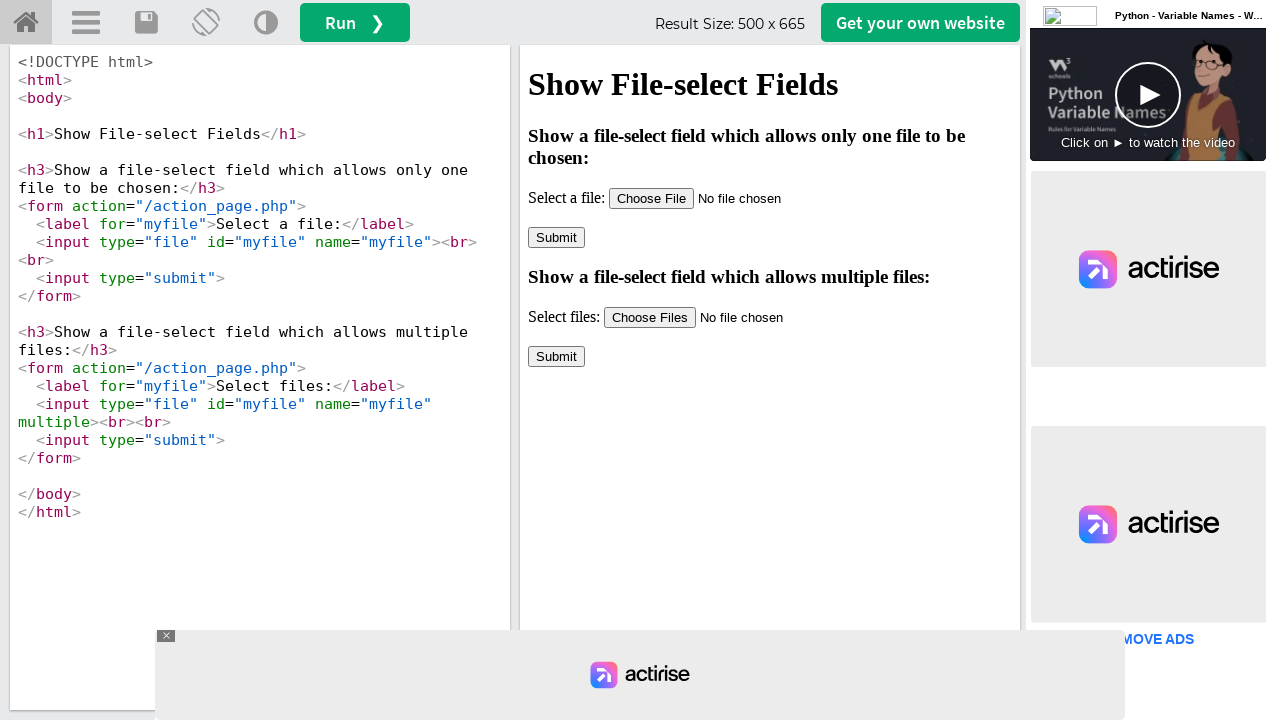

Created temporary test file for upload
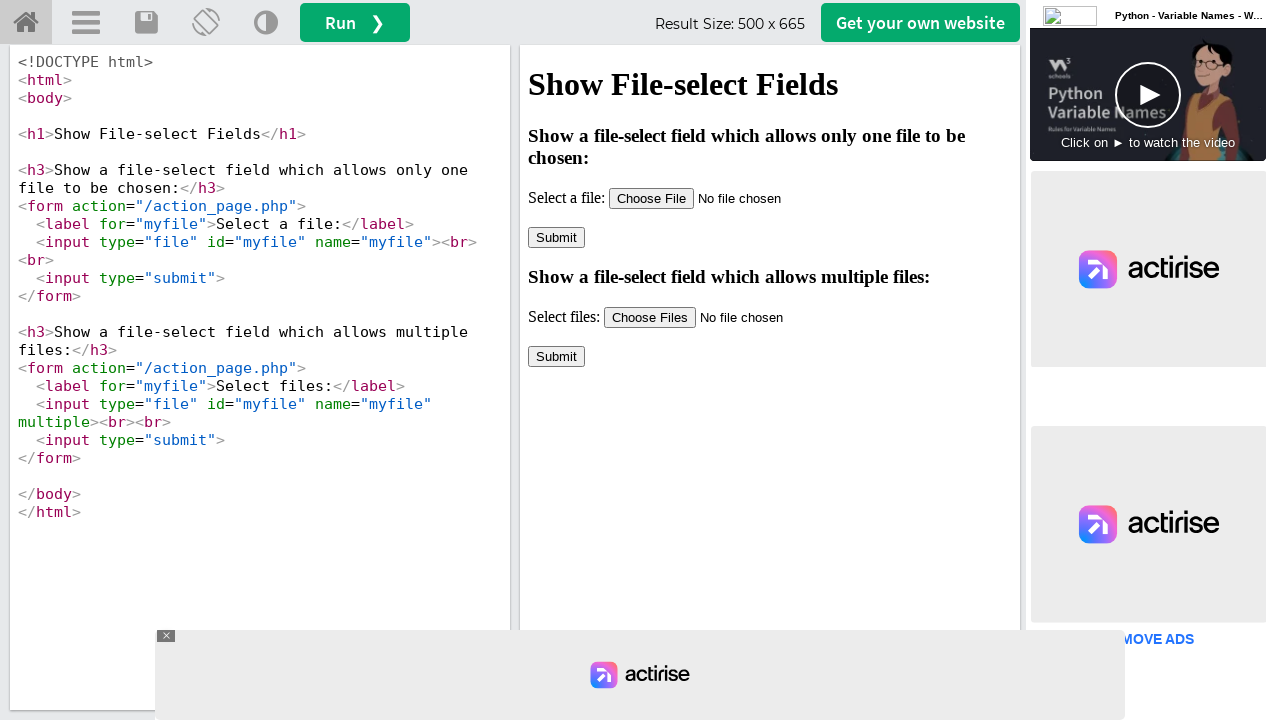

Uploaded file to file input field
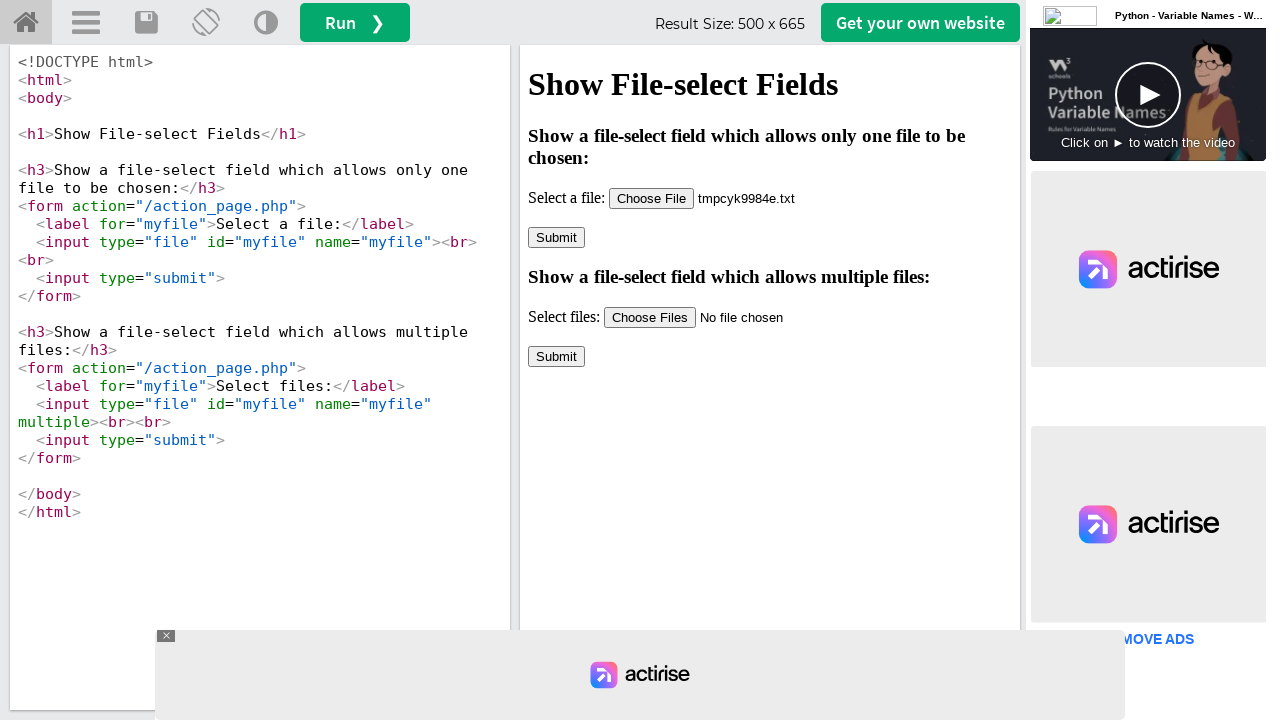

Clicked submit button to submit file at (556, 237) on #iframeResult >> internal:control=enter-frame >> input[type='submit'] >> nth=0
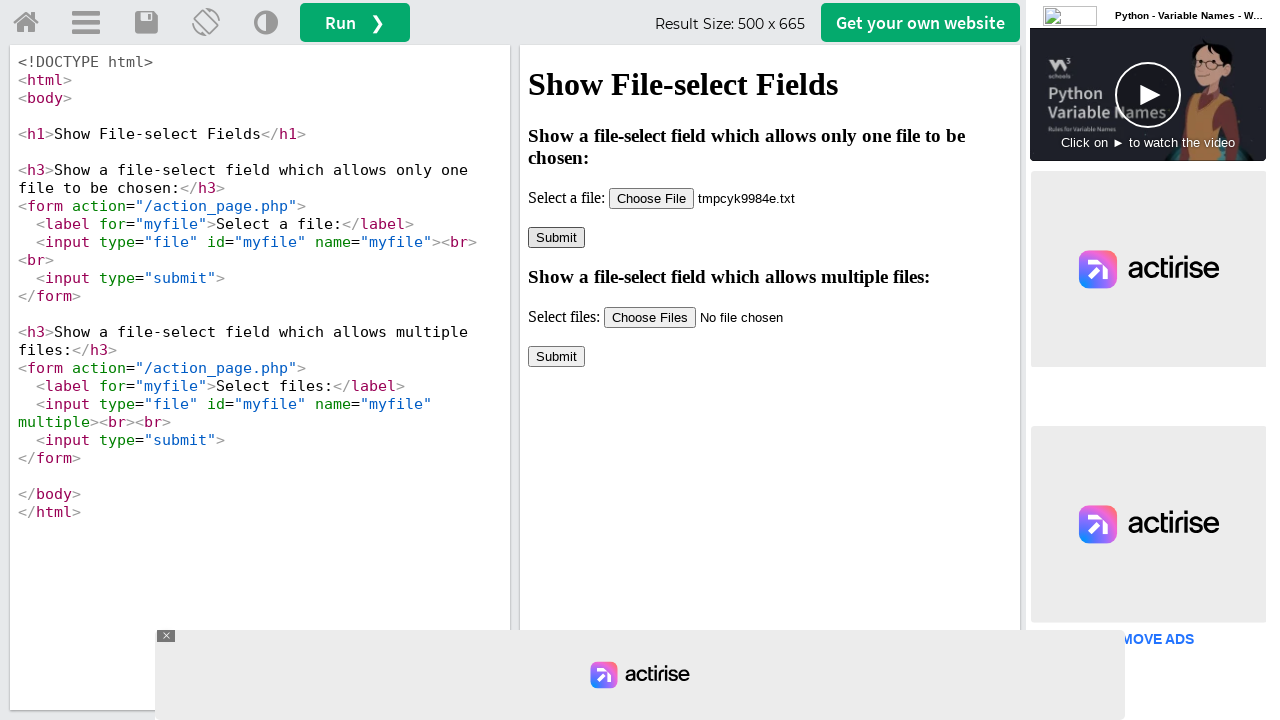

Cleaned up temporary test file
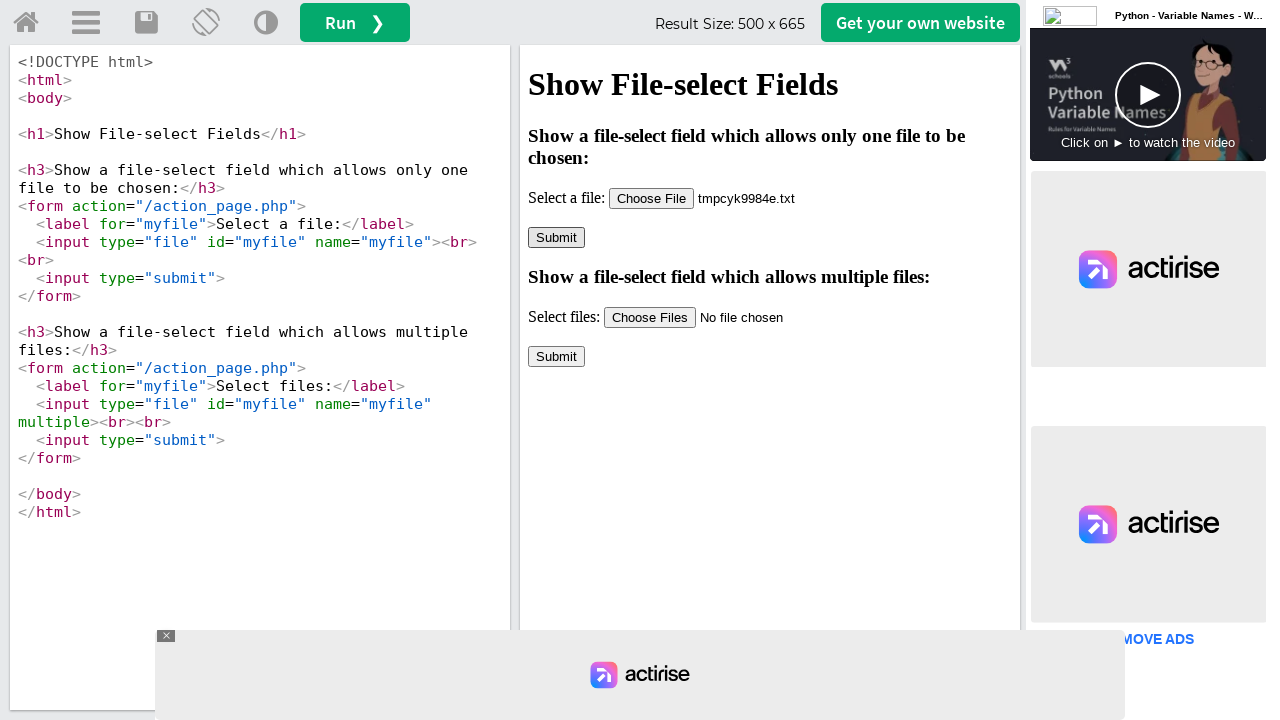

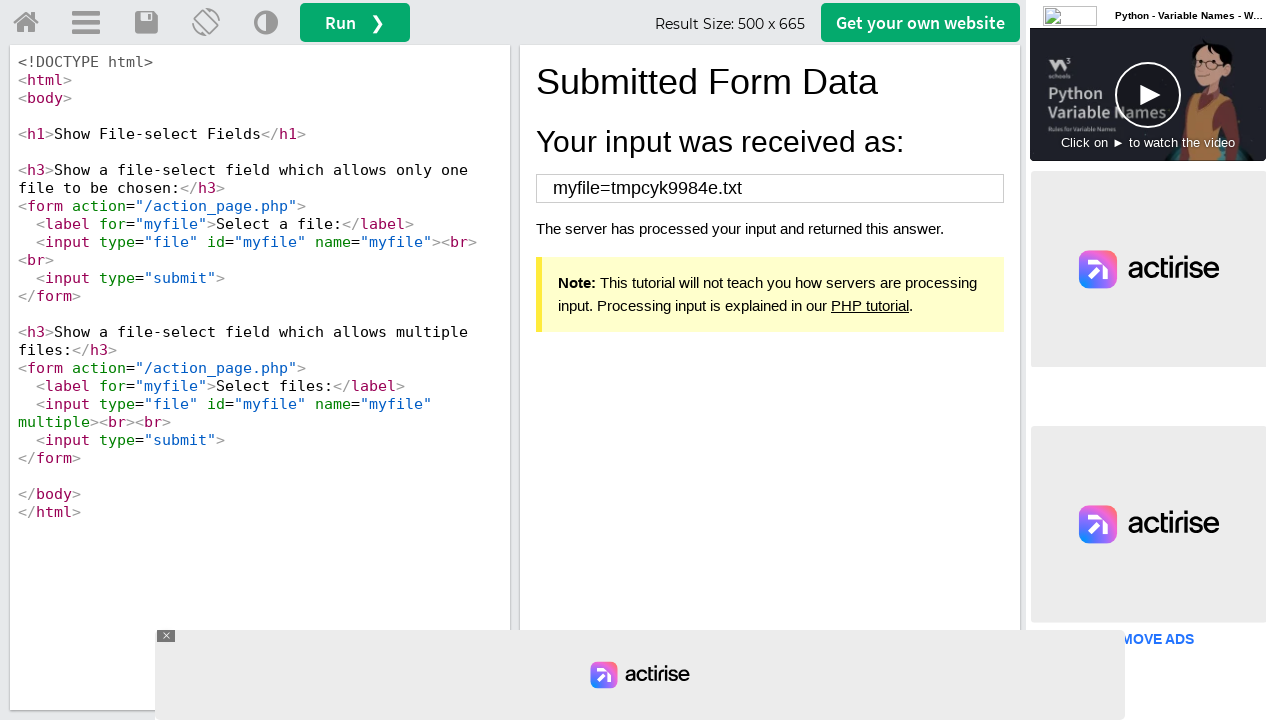